Tests multiple checkbox selection by clicking all checkboxes and then conditionally deselecting specific ones

Starting URL: https://automationfc.github.io/multiple-fields/

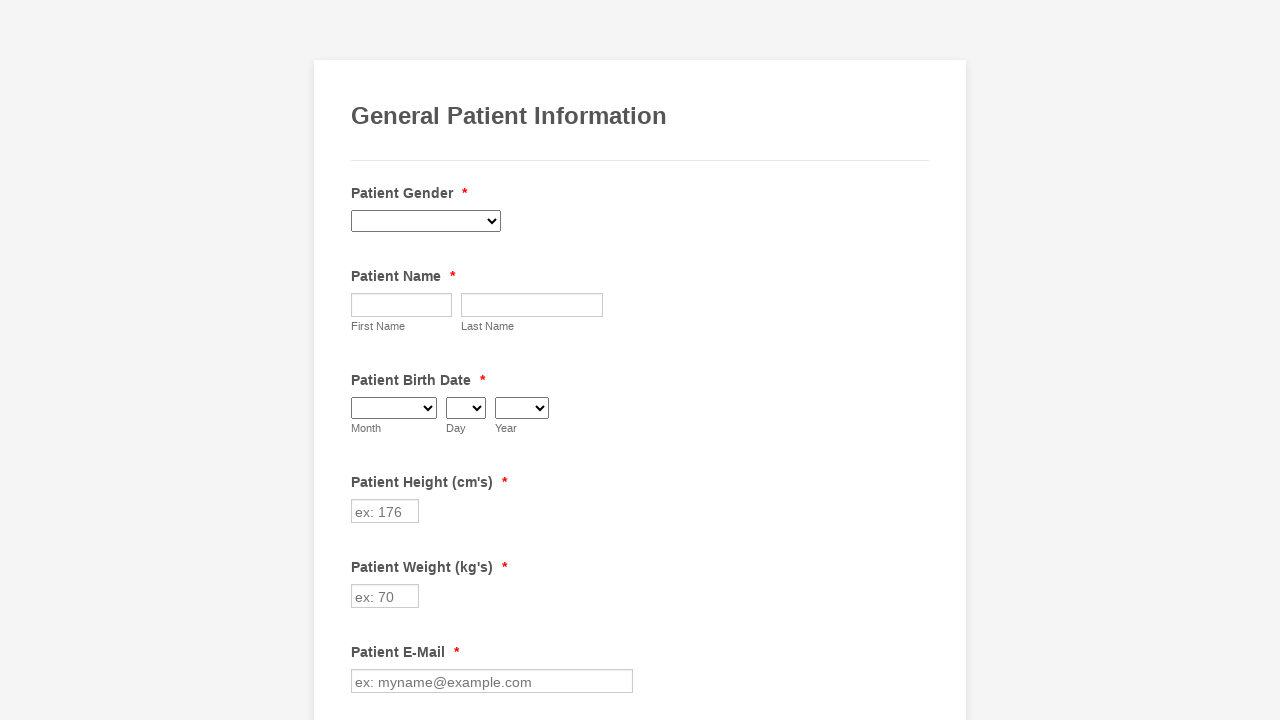

Located all checkbox elements on the page
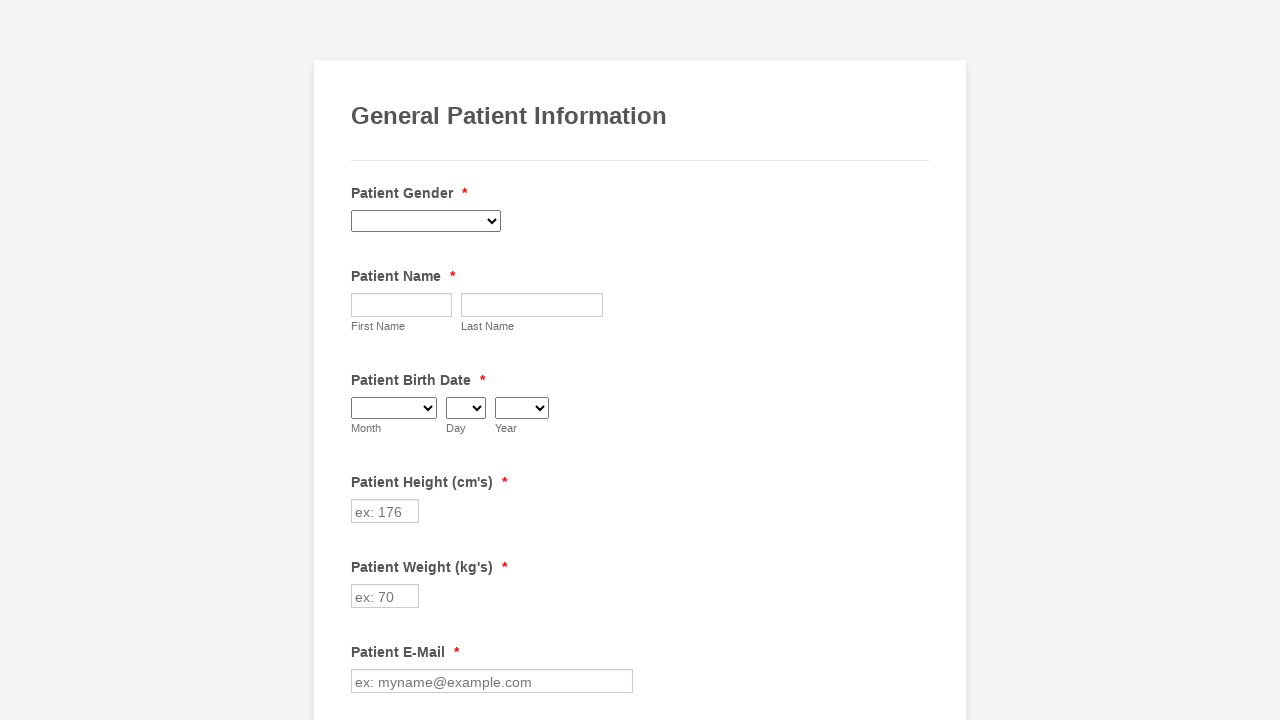

Clicked a checkbox to select it at (362, 360) on input.form-checkbox >> nth=0
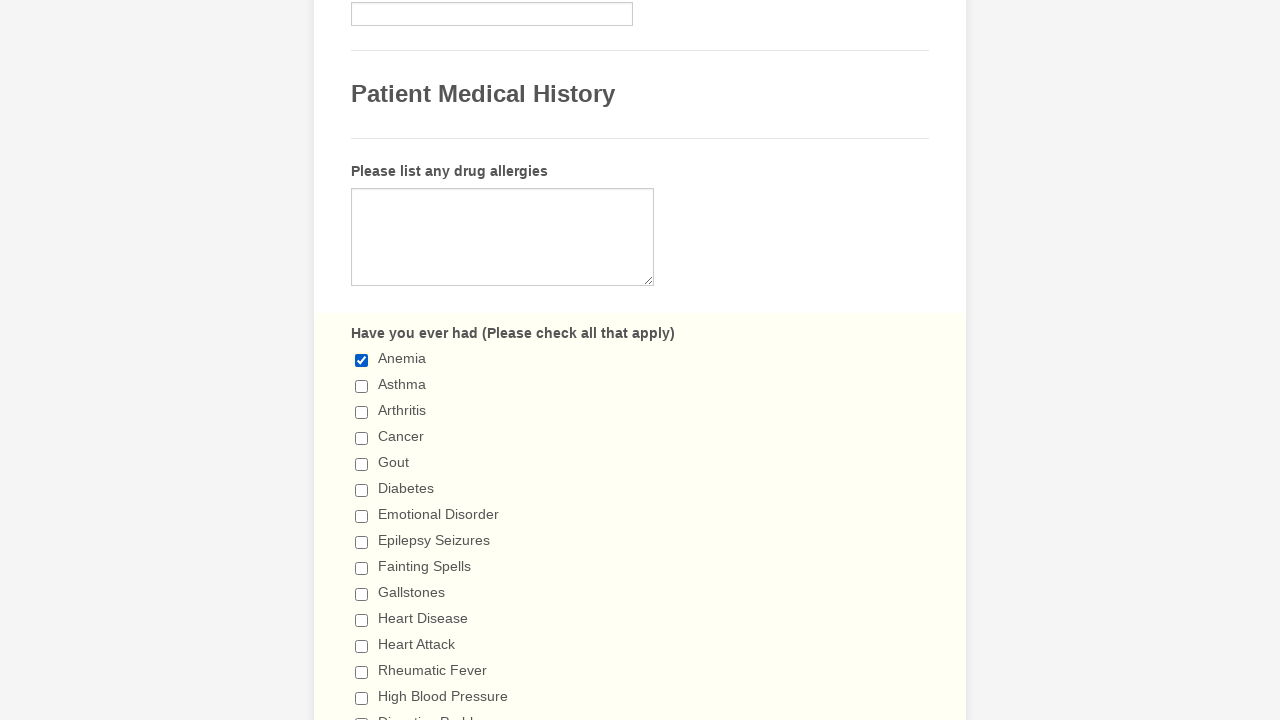

Clicked a checkbox to select it at (362, 386) on input.form-checkbox >> nth=1
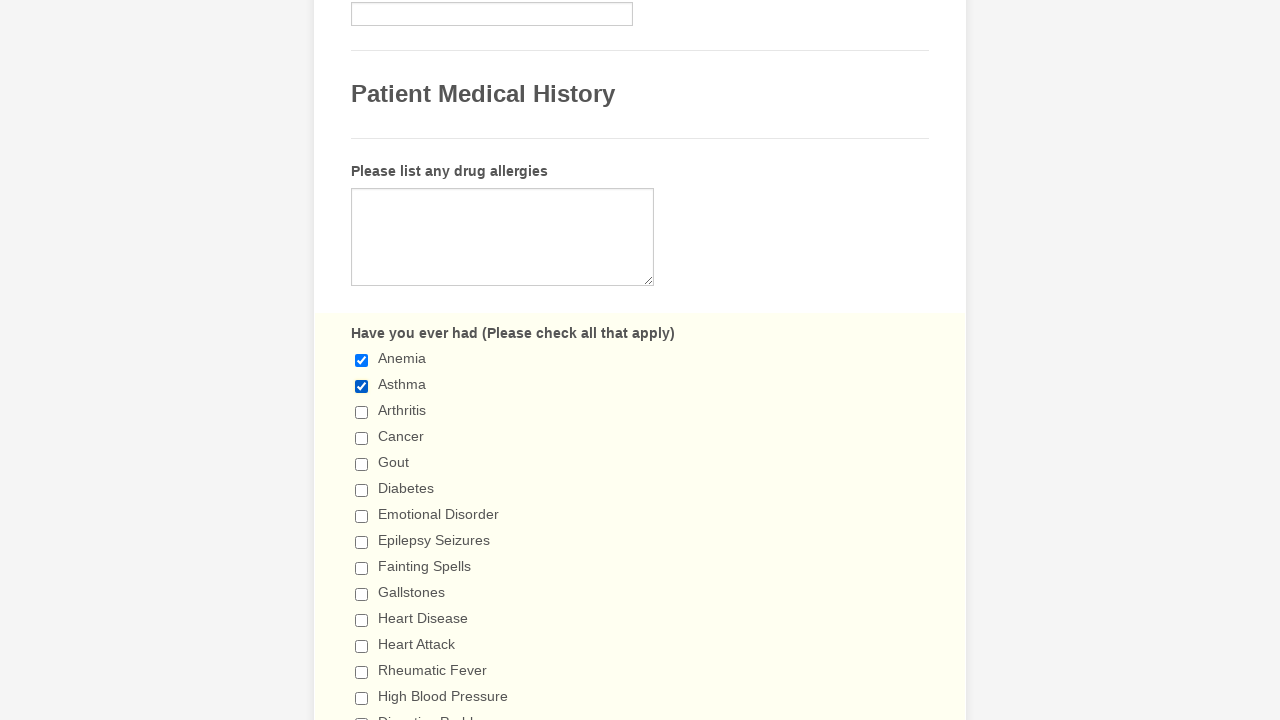

Clicked a checkbox to select it at (362, 412) on input.form-checkbox >> nth=2
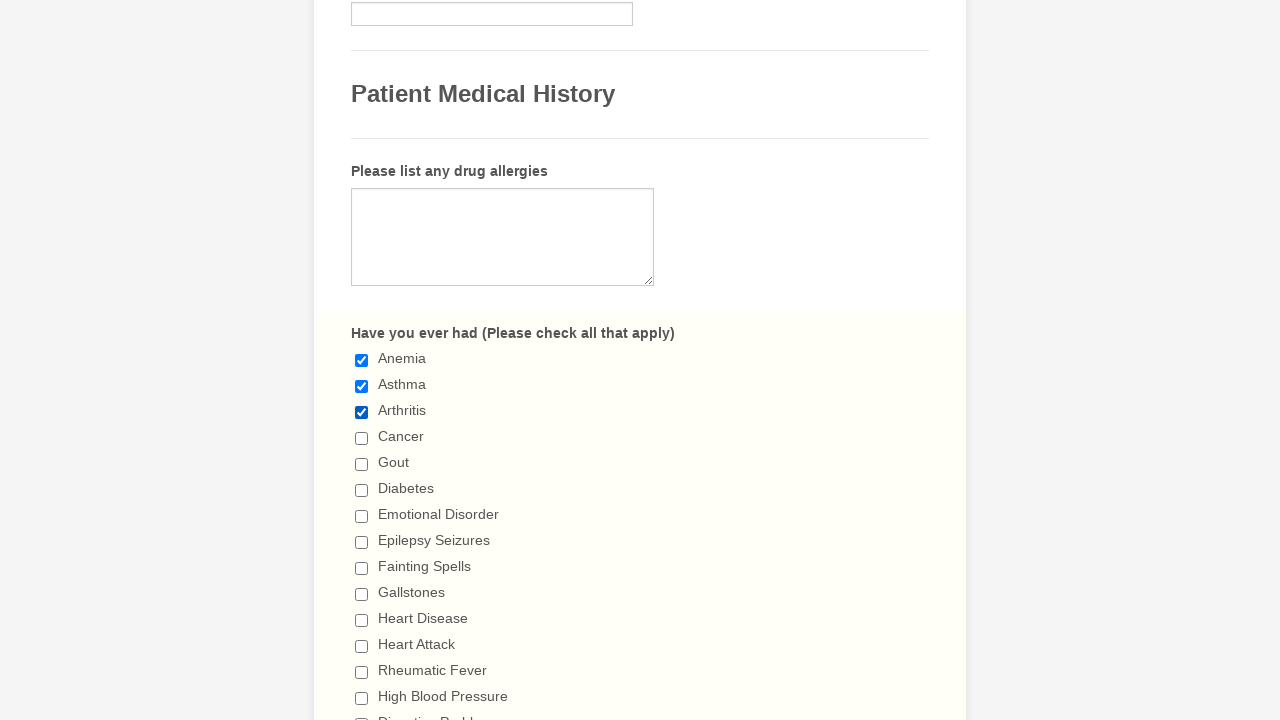

Clicked a checkbox to select it at (362, 438) on input.form-checkbox >> nth=3
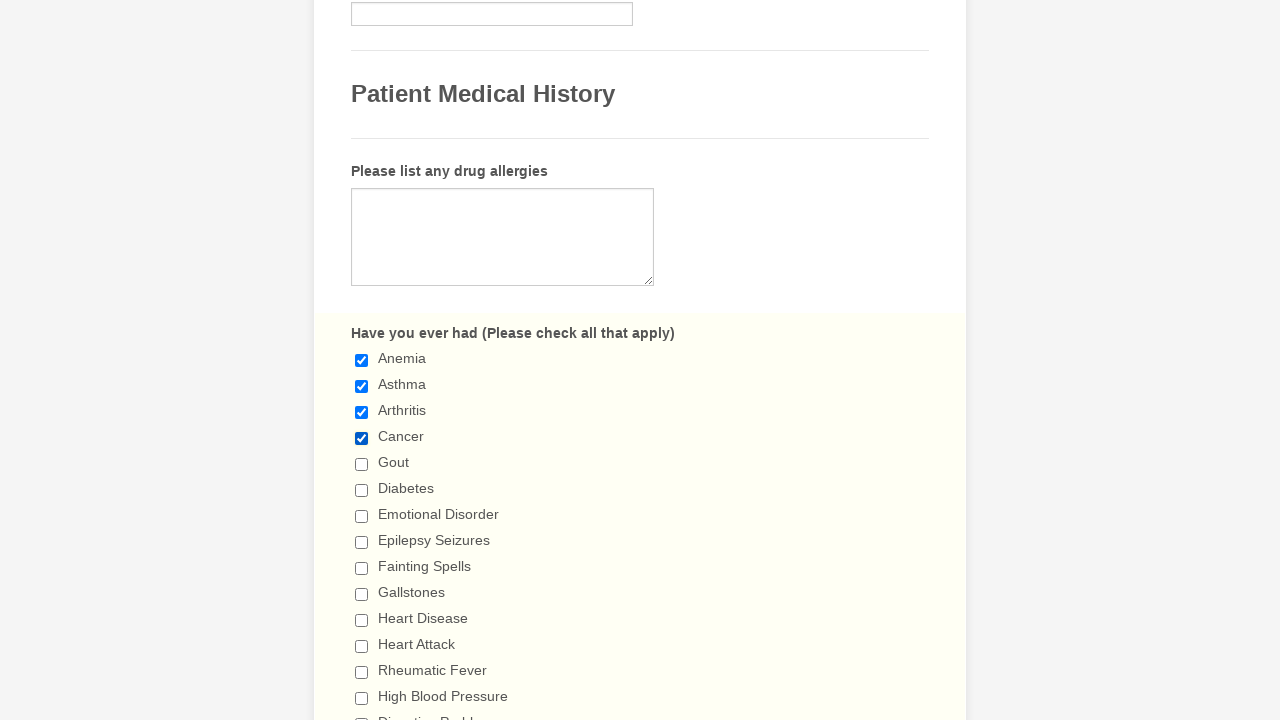

Clicked a checkbox to select it at (362, 464) on input.form-checkbox >> nth=4
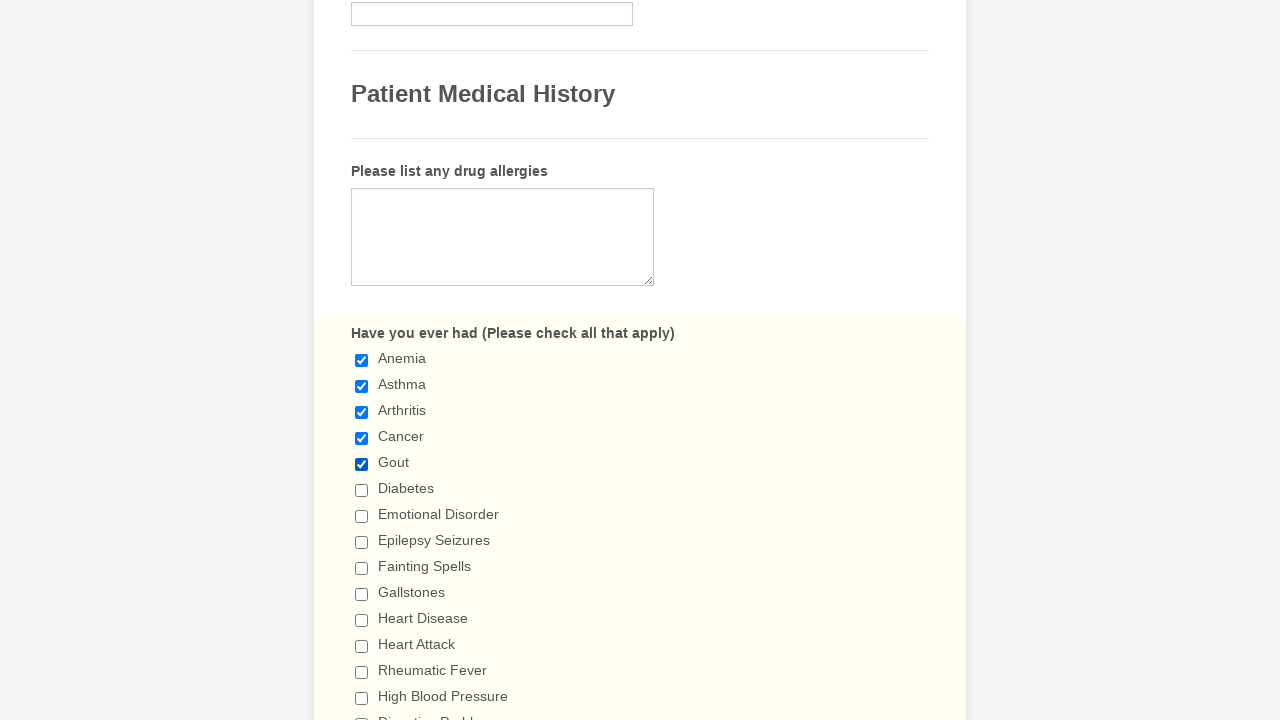

Clicked a checkbox to select it at (362, 490) on input.form-checkbox >> nth=5
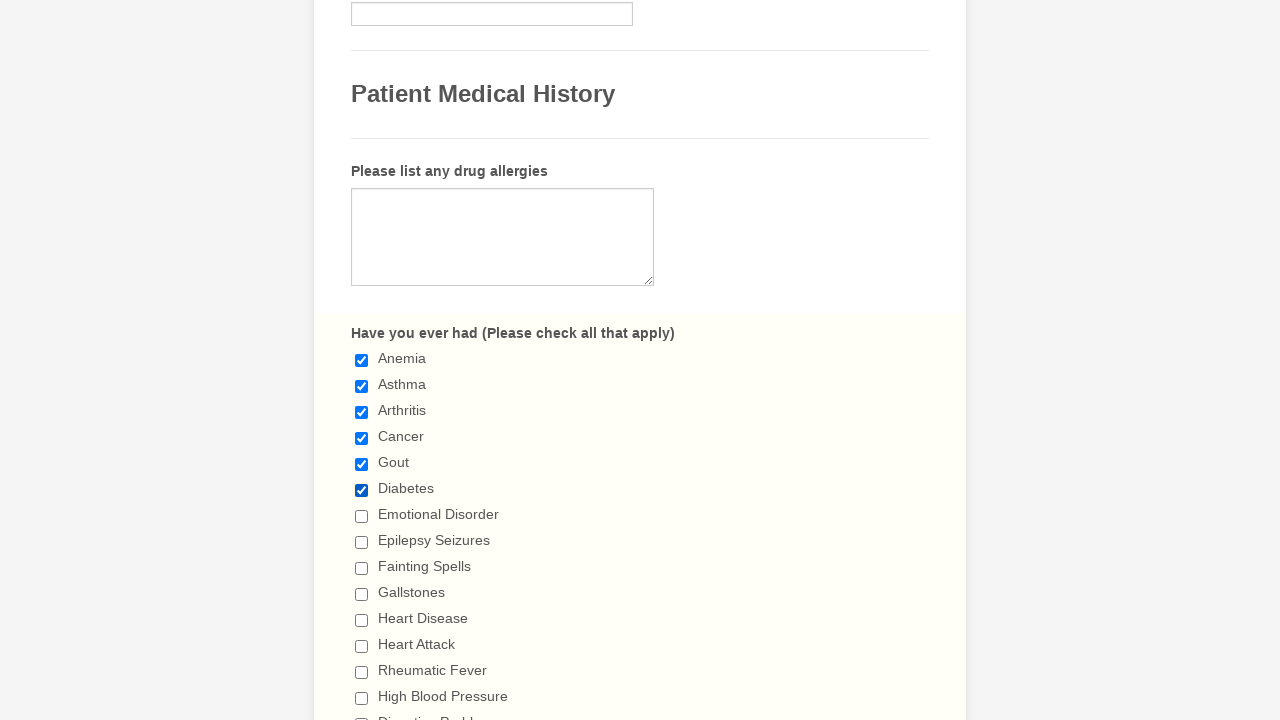

Clicked a checkbox to select it at (362, 516) on input.form-checkbox >> nth=6
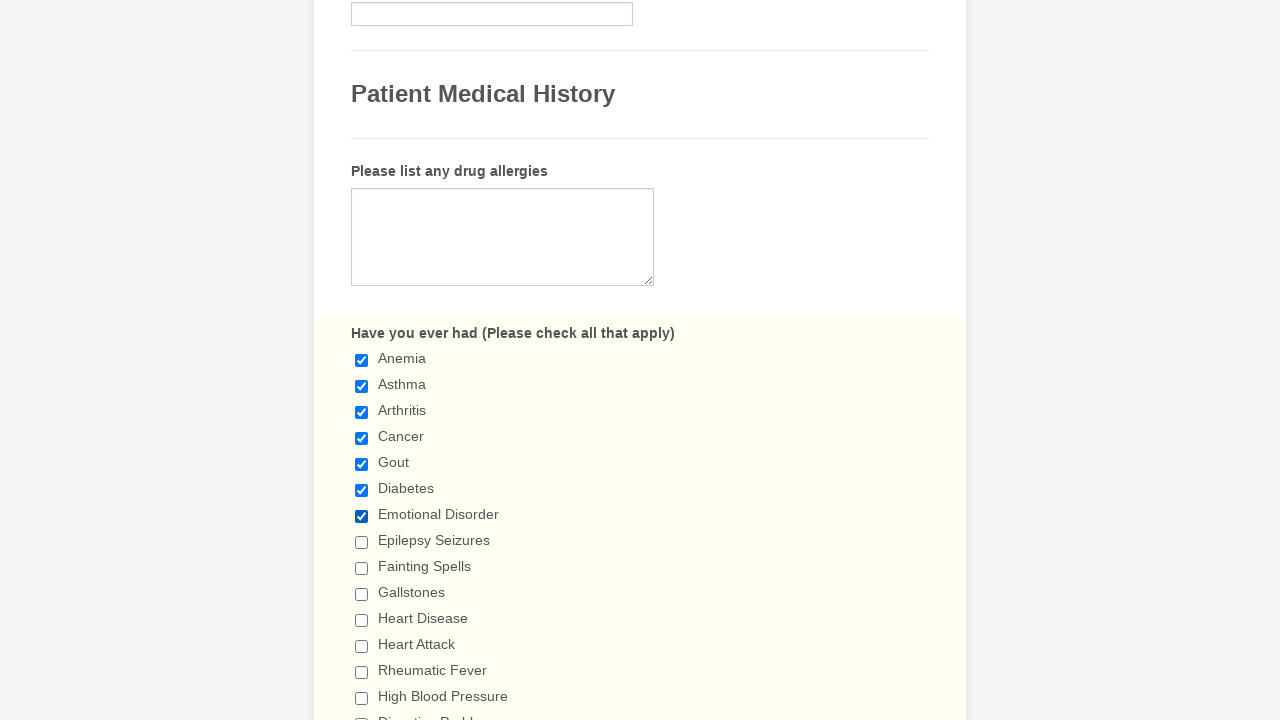

Clicked a checkbox to select it at (362, 542) on input.form-checkbox >> nth=7
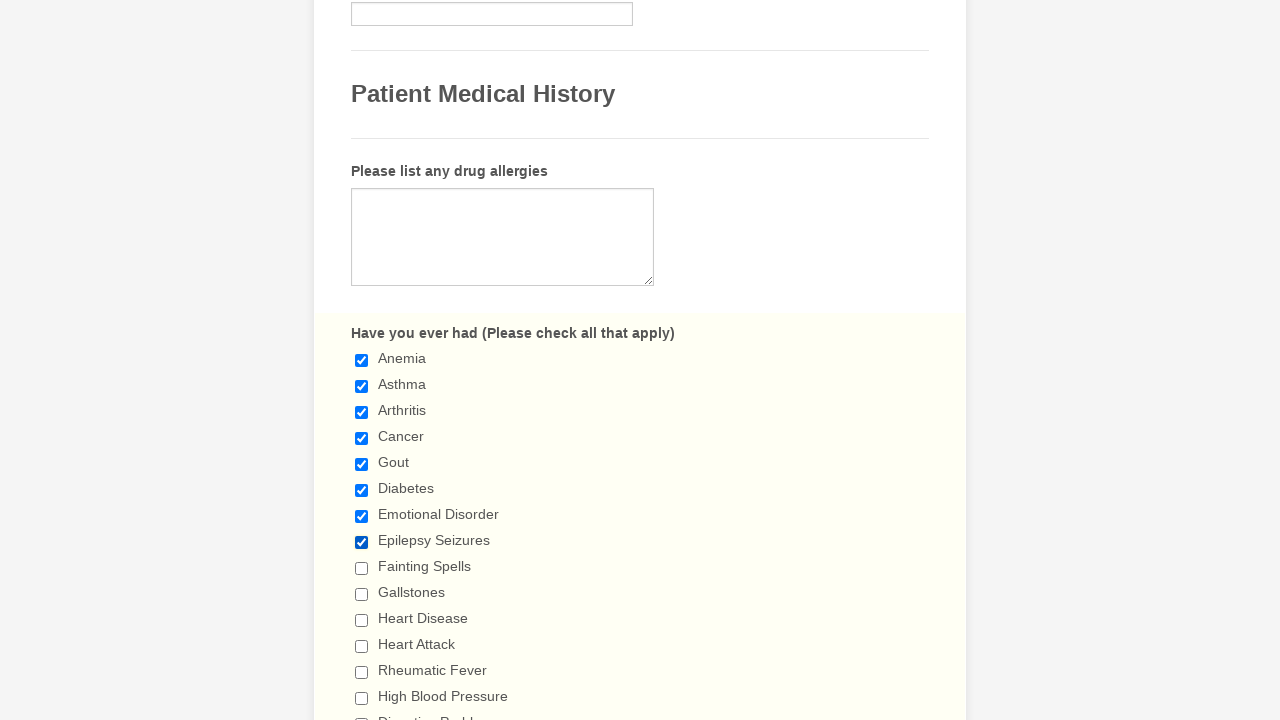

Clicked a checkbox to select it at (362, 568) on input.form-checkbox >> nth=8
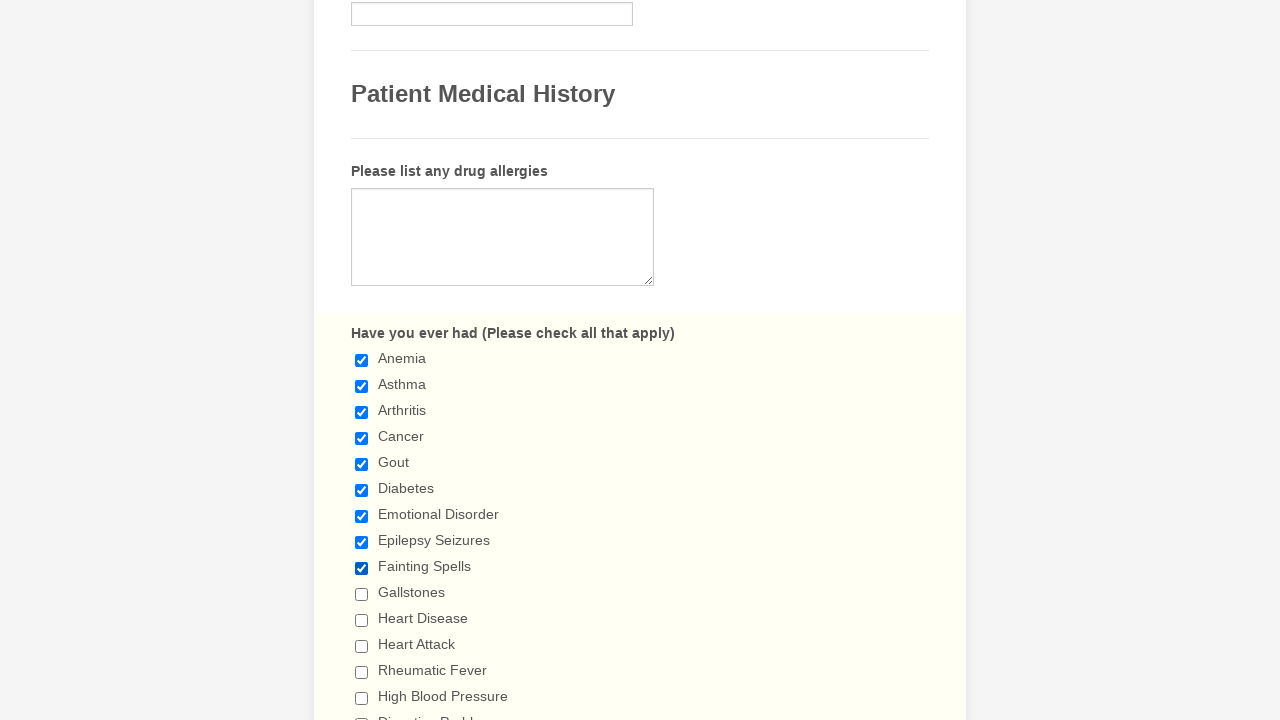

Clicked a checkbox to select it at (362, 594) on input.form-checkbox >> nth=9
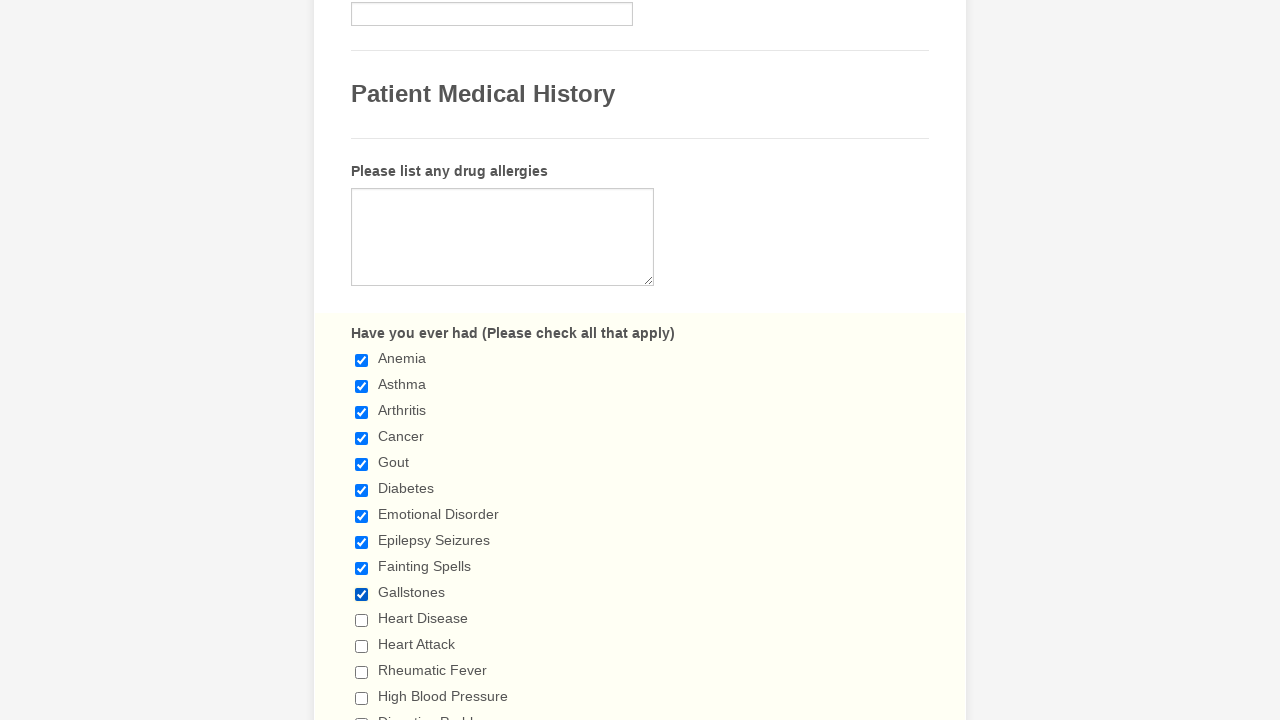

Clicked a checkbox to select it at (362, 620) on input.form-checkbox >> nth=10
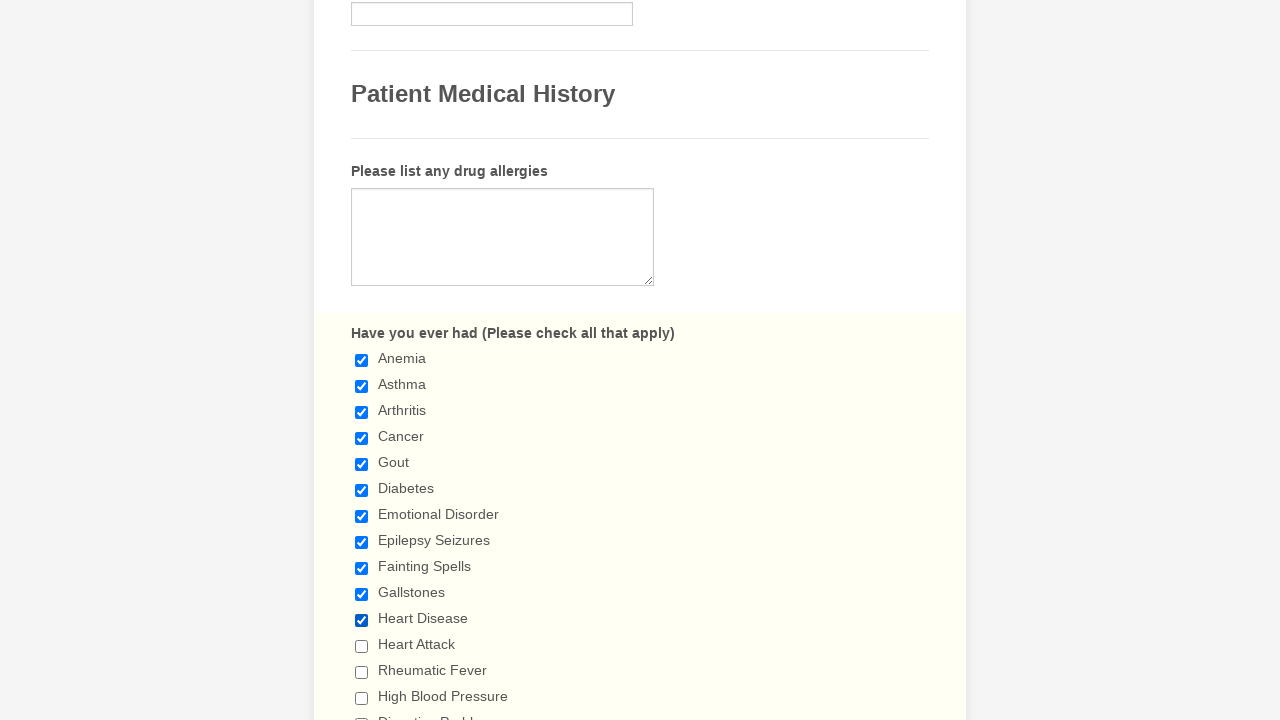

Clicked a checkbox to select it at (362, 646) on input.form-checkbox >> nth=11
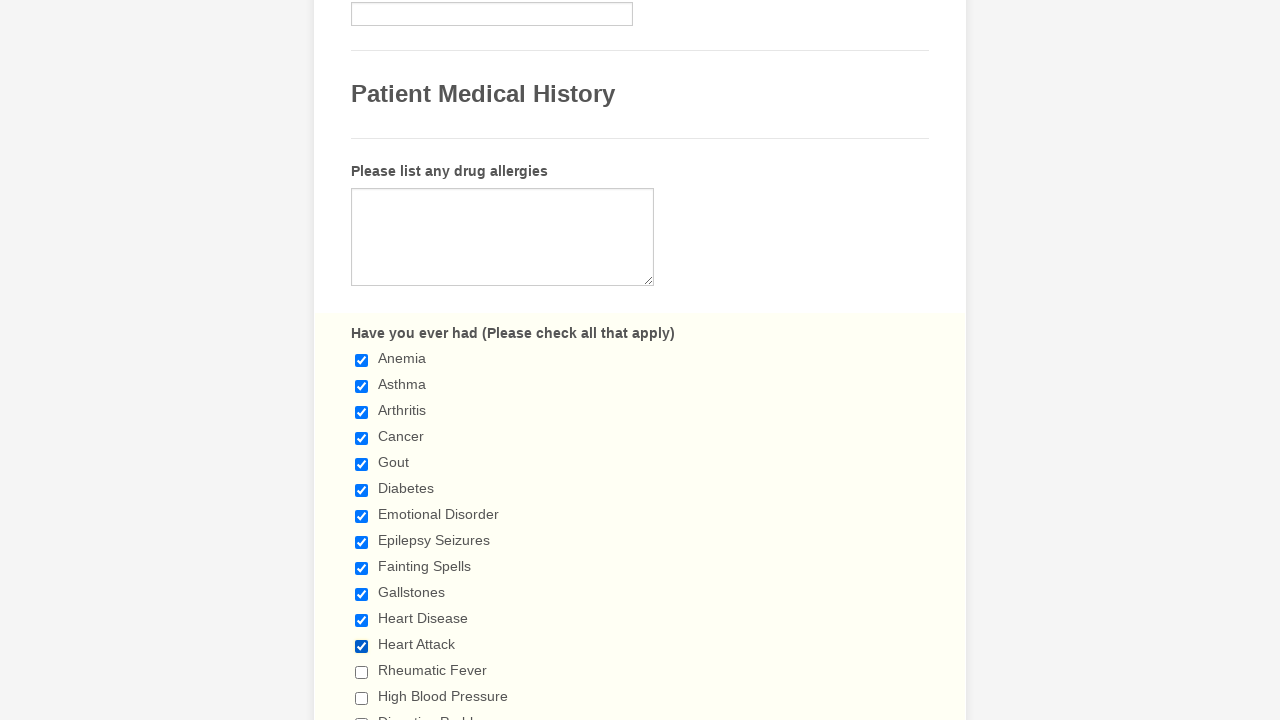

Clicked a checkbox to select it at (362, 672) on input.form-checkbox >> nth=12
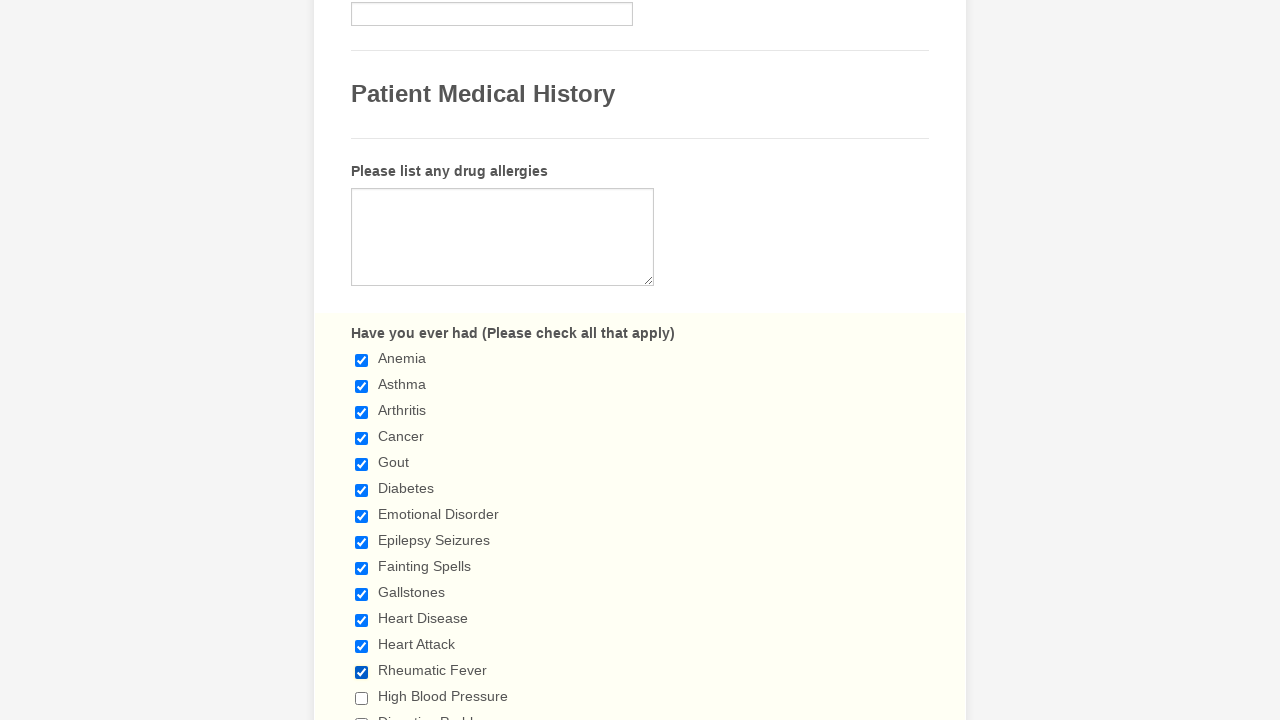

Clicked a checkbox to select it at (362, 698) on input.form-checkbox >> nth=13
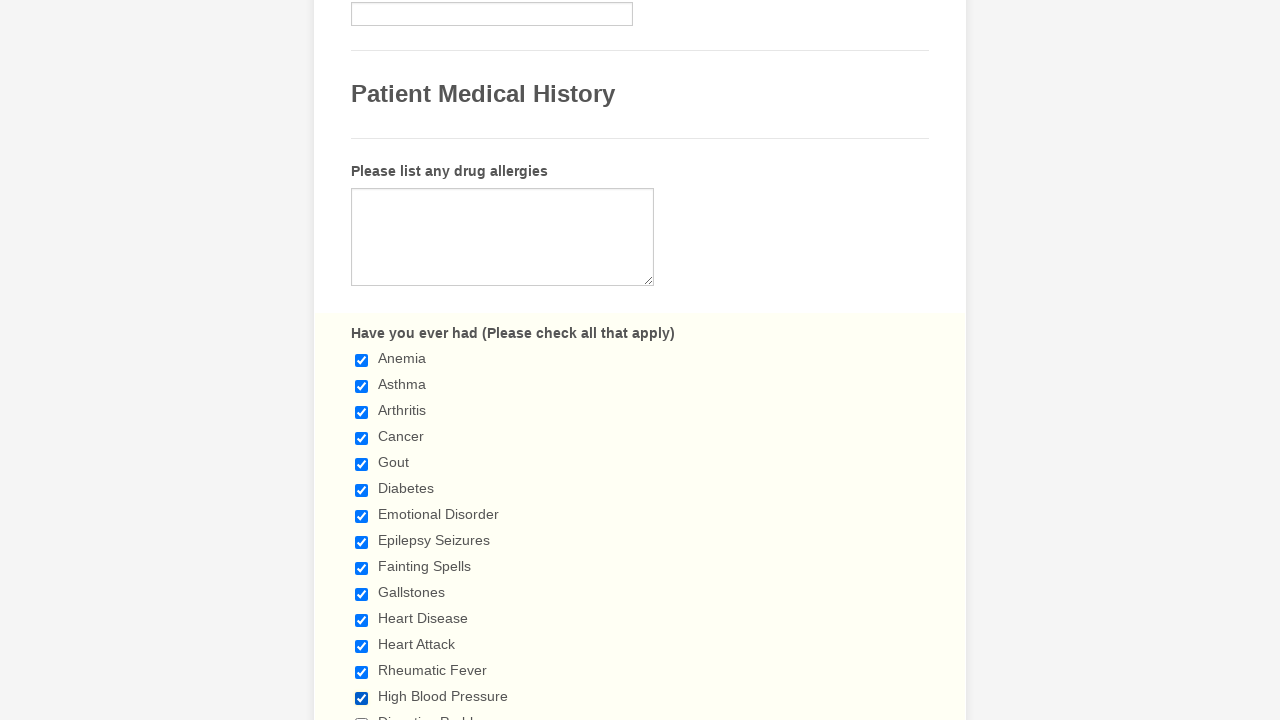

Clicked a checkbox to select it at (362, 714) on input.form-checkbox >> nth=14
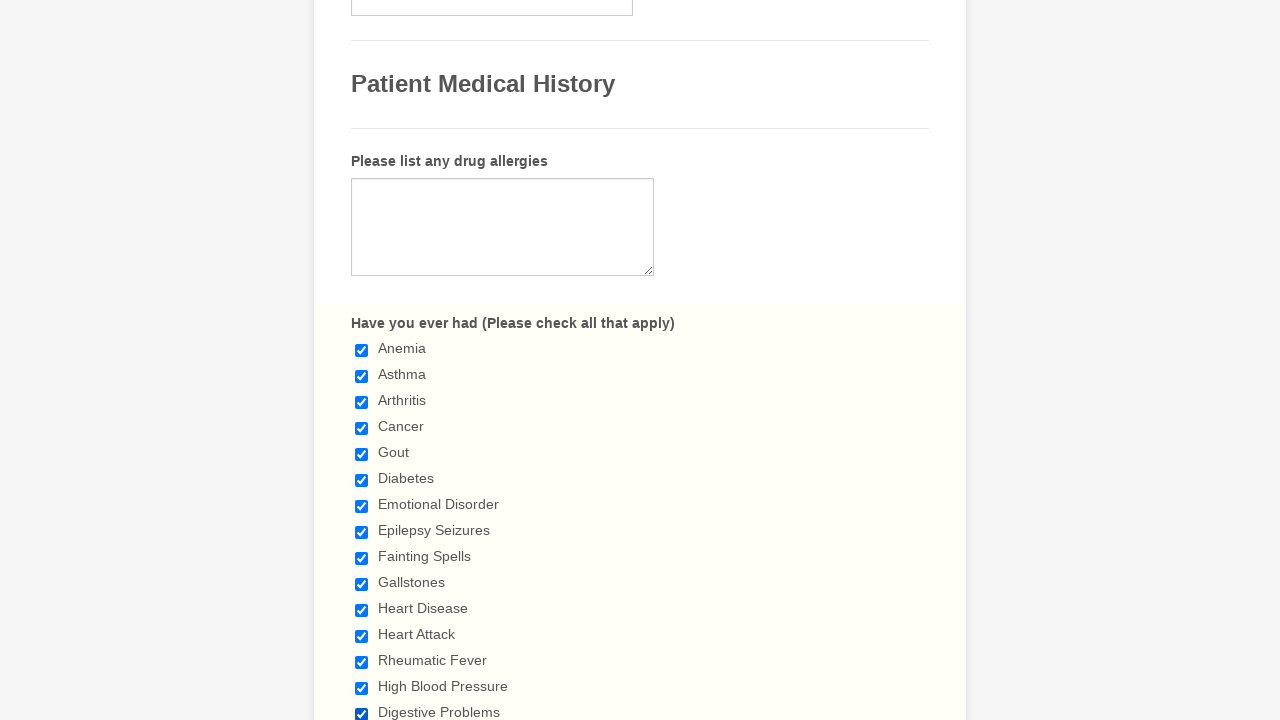

Clicked a checkbox to select it at (362, 360) on input.form-checkbox >> nth=15
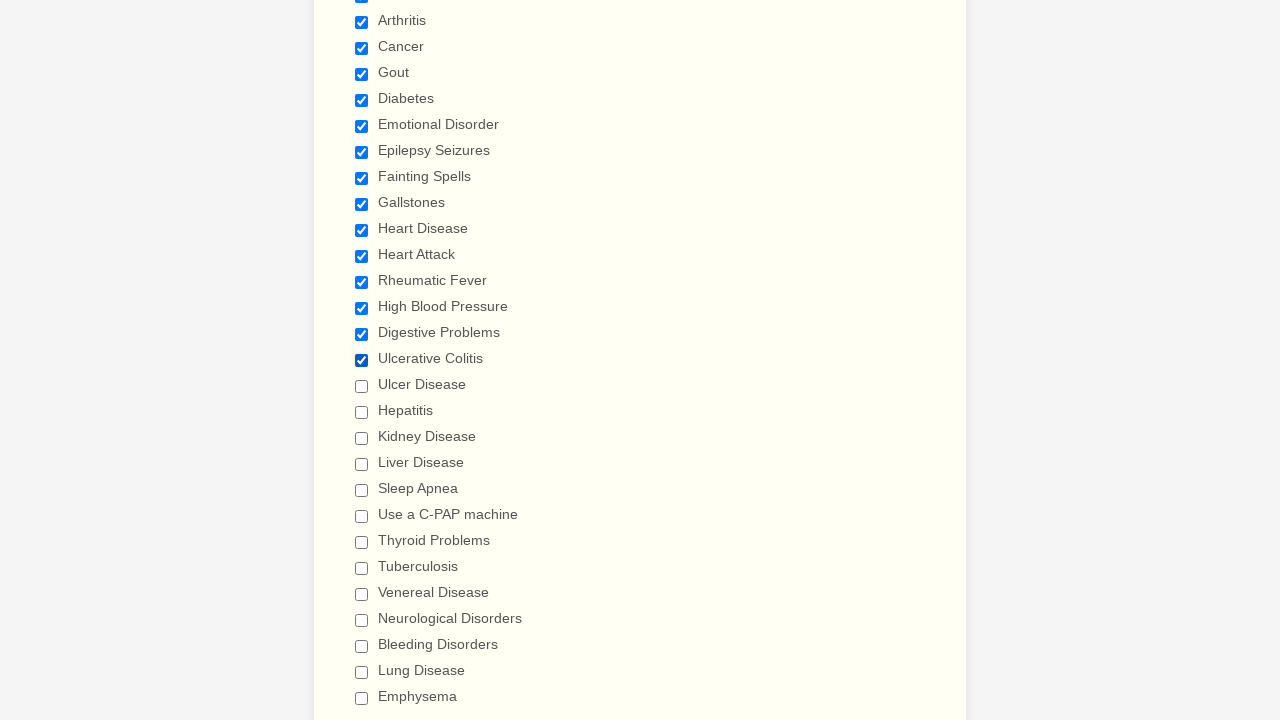

Clicked a checkbox to select it at (362, 386) on input.form-checkbox >> nth=16
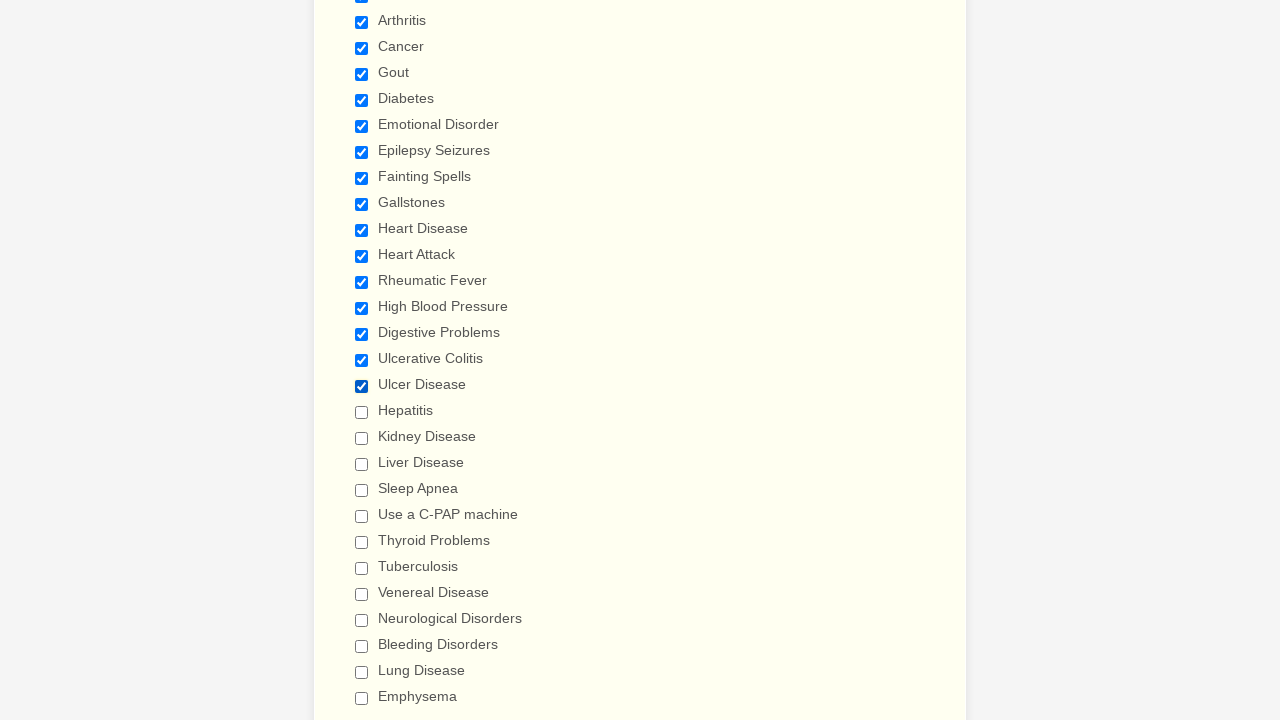

Clicked a checkbox to select it at (362, 412) on input.form-checkbox >> nth=17
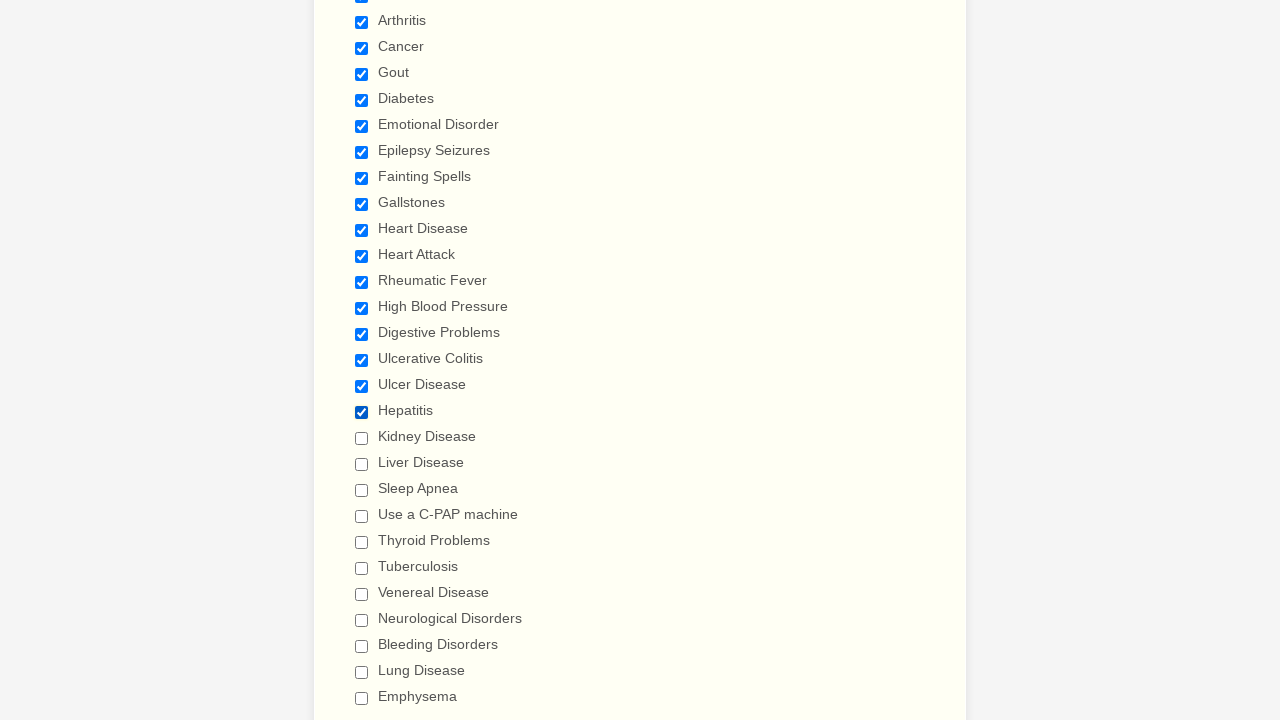

Clicked a checkbox to select it at (362, 438) on input.form-checkbox >> nth=18
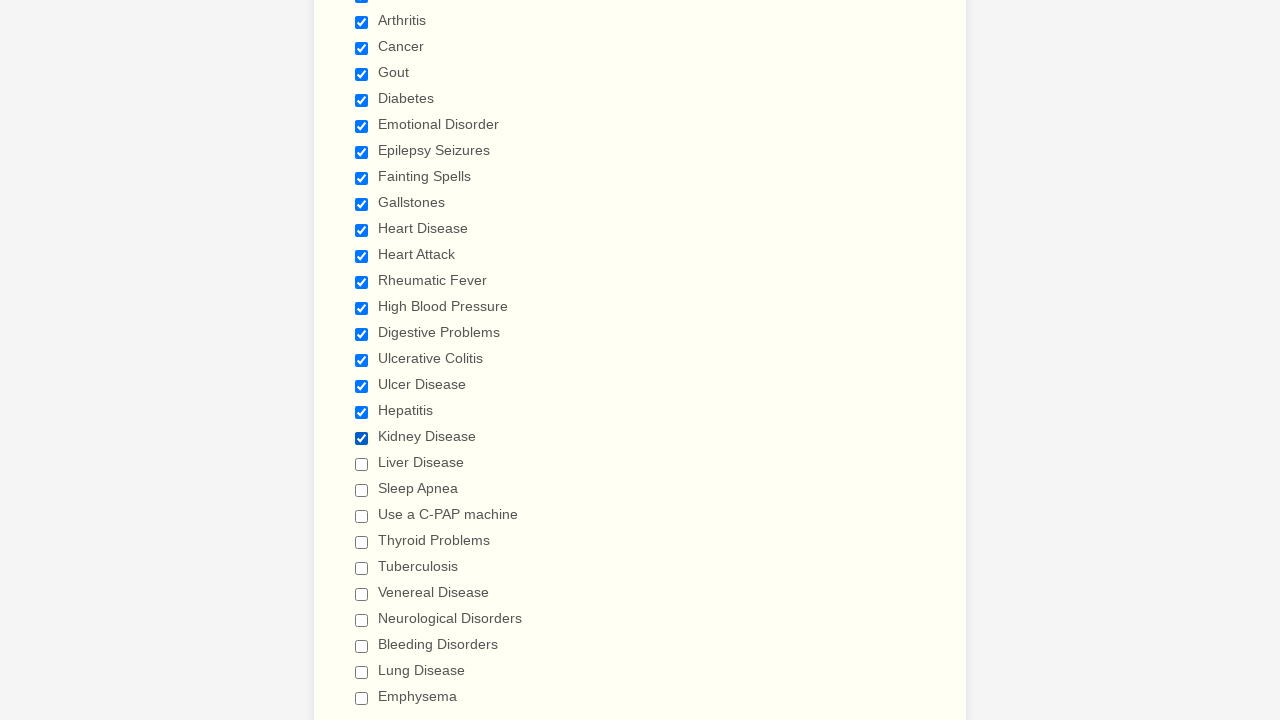

Clicked a checkbox to select it at (362, 464) on input.form-checkbox >> nth=19
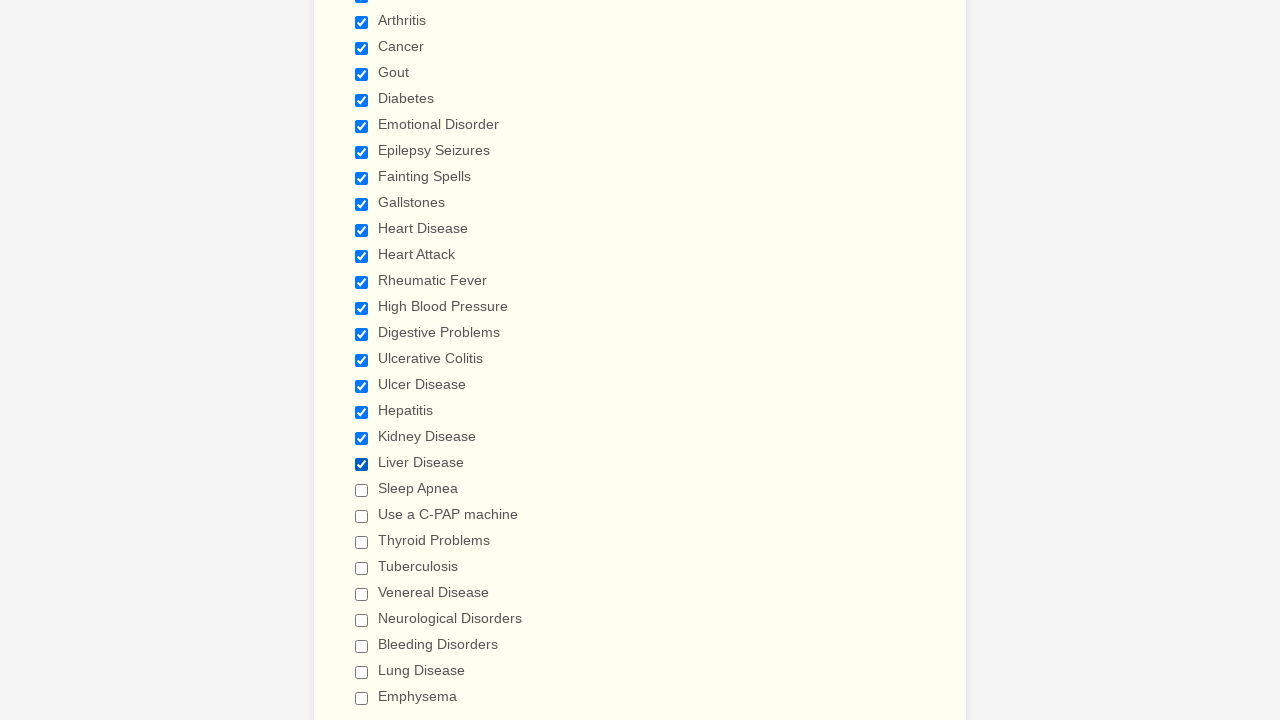

Clicked a checkbox to select it at (362, 490) on input.form-checkbox >> nth=20
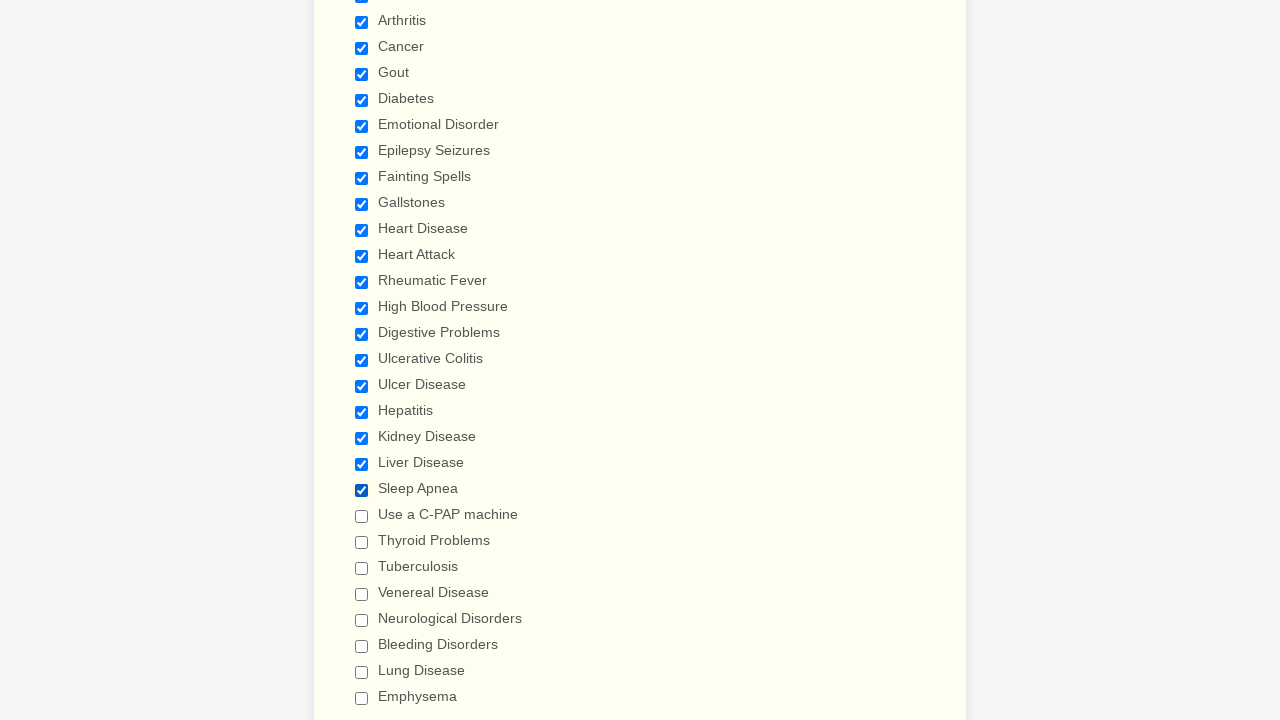

Clicked a checkbox to select it at (362, 516) on input.form-checkbox >> nth=21
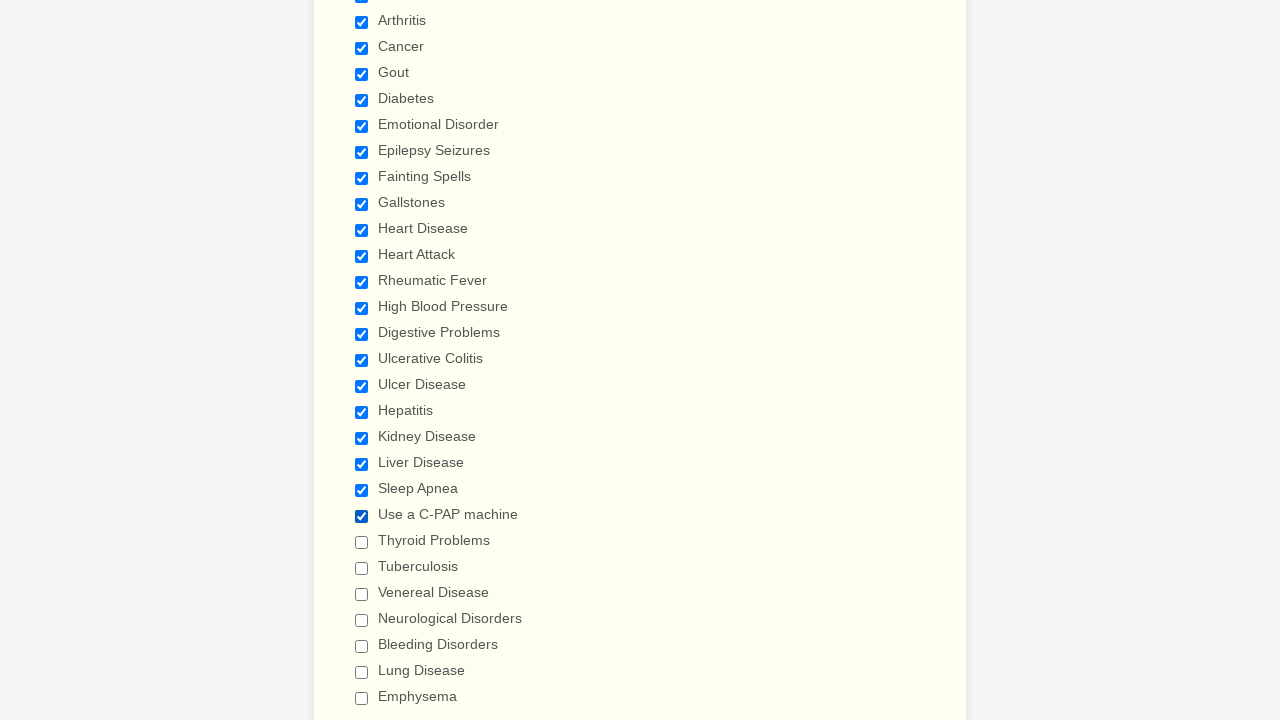

Clicked a checkbox to select it at (362, 542) on input.form-checkbox >> nth=22
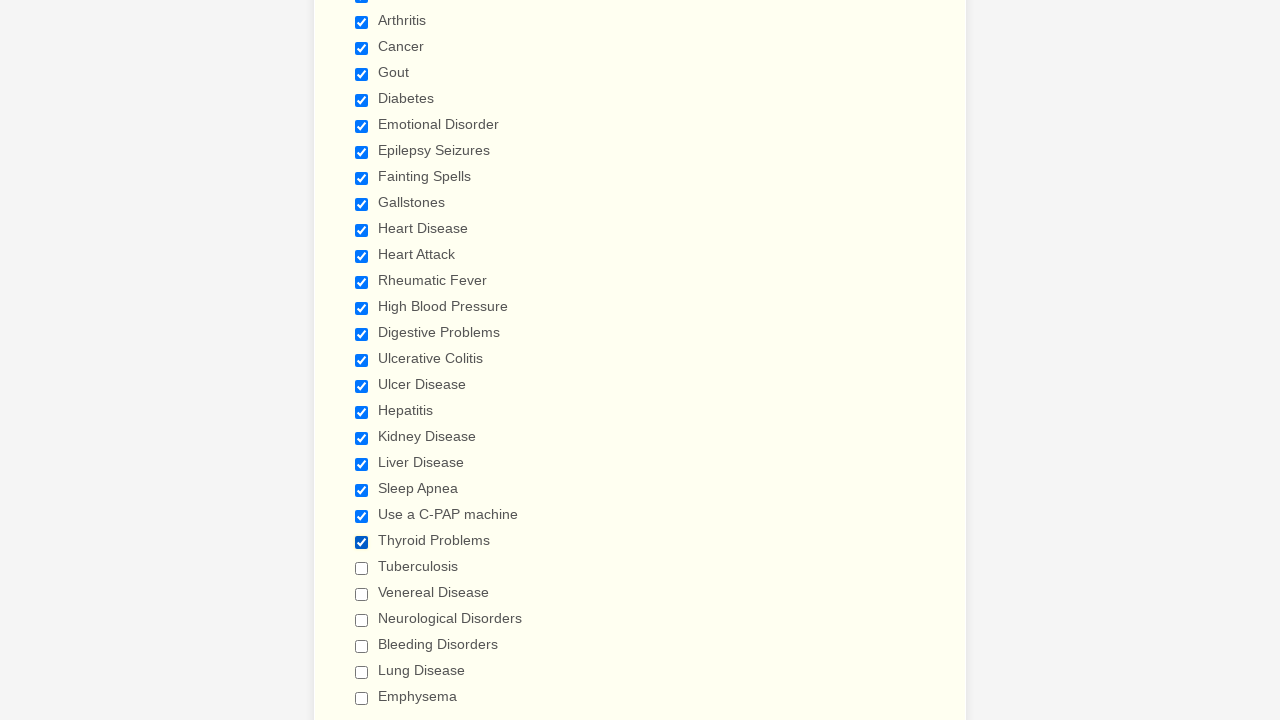

Clicked a checkbox to select it at (362, 568) on input.form-checkbox >> nth=23
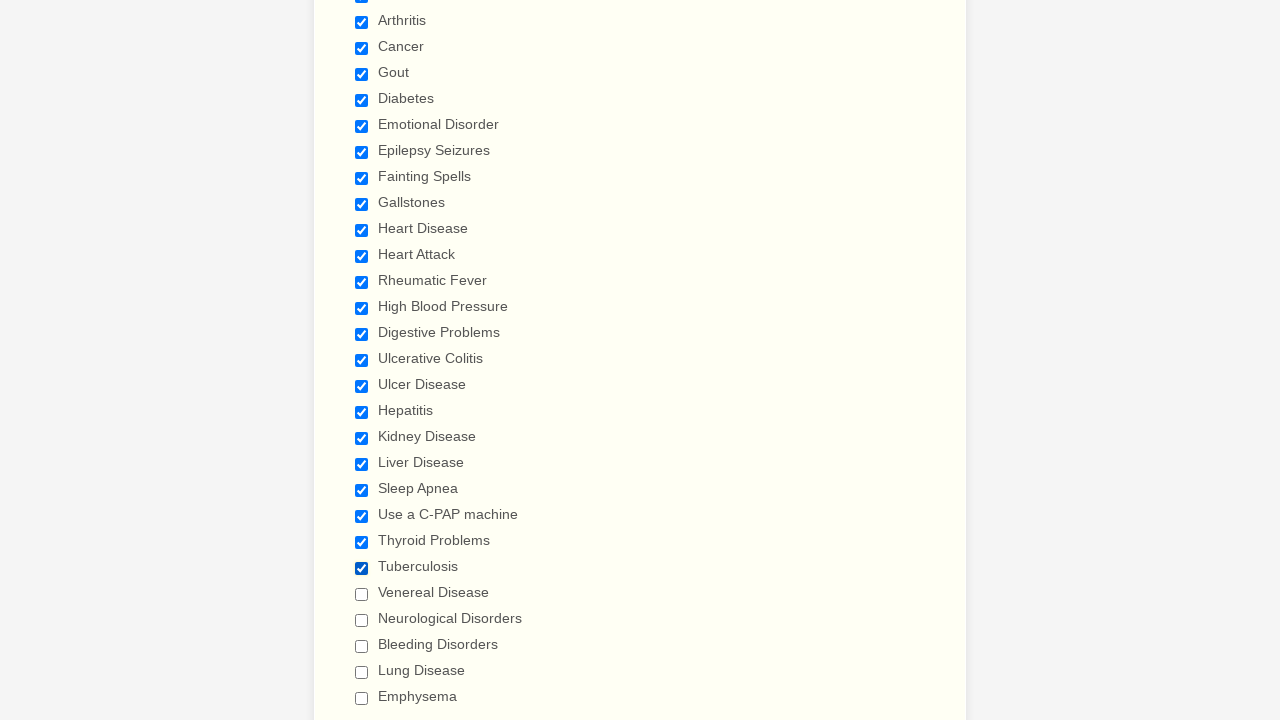

Clicked a checkbox to select it at (362, 594) on input.form-checkbox >> nth=24
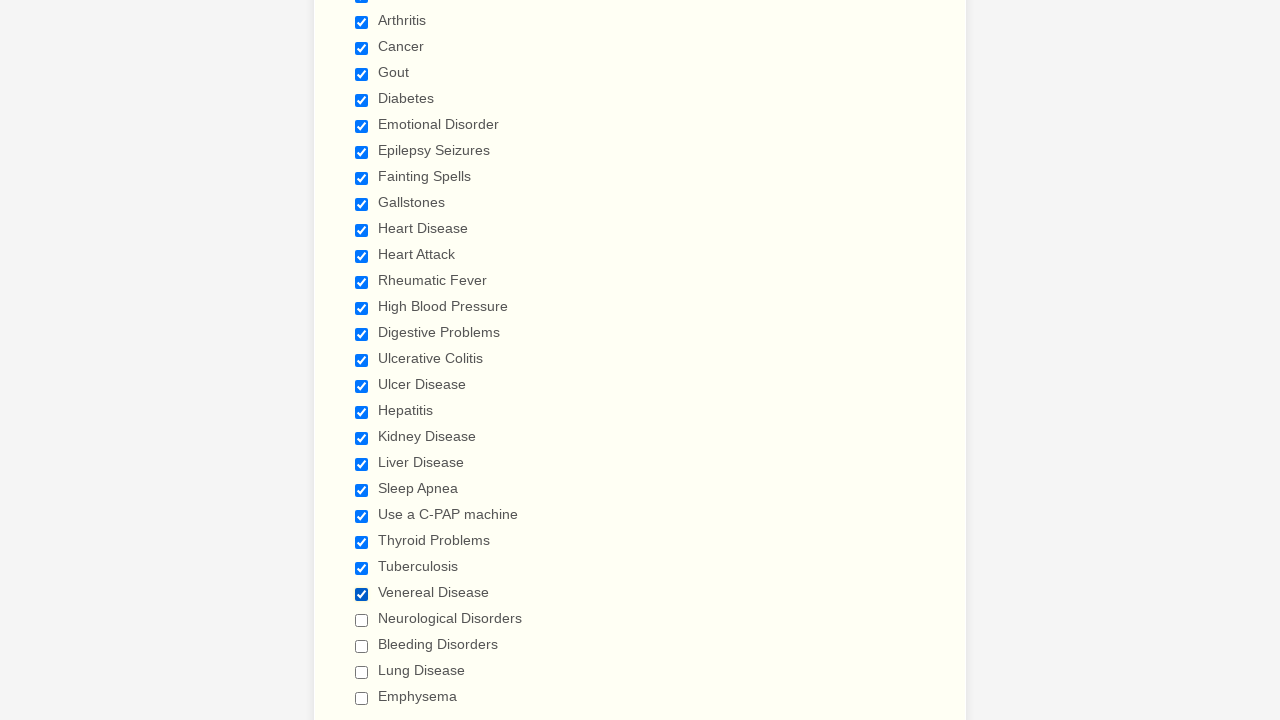

Clicked a checkbox to select it at (362, 620) on input.form-checkbox >> nth=25
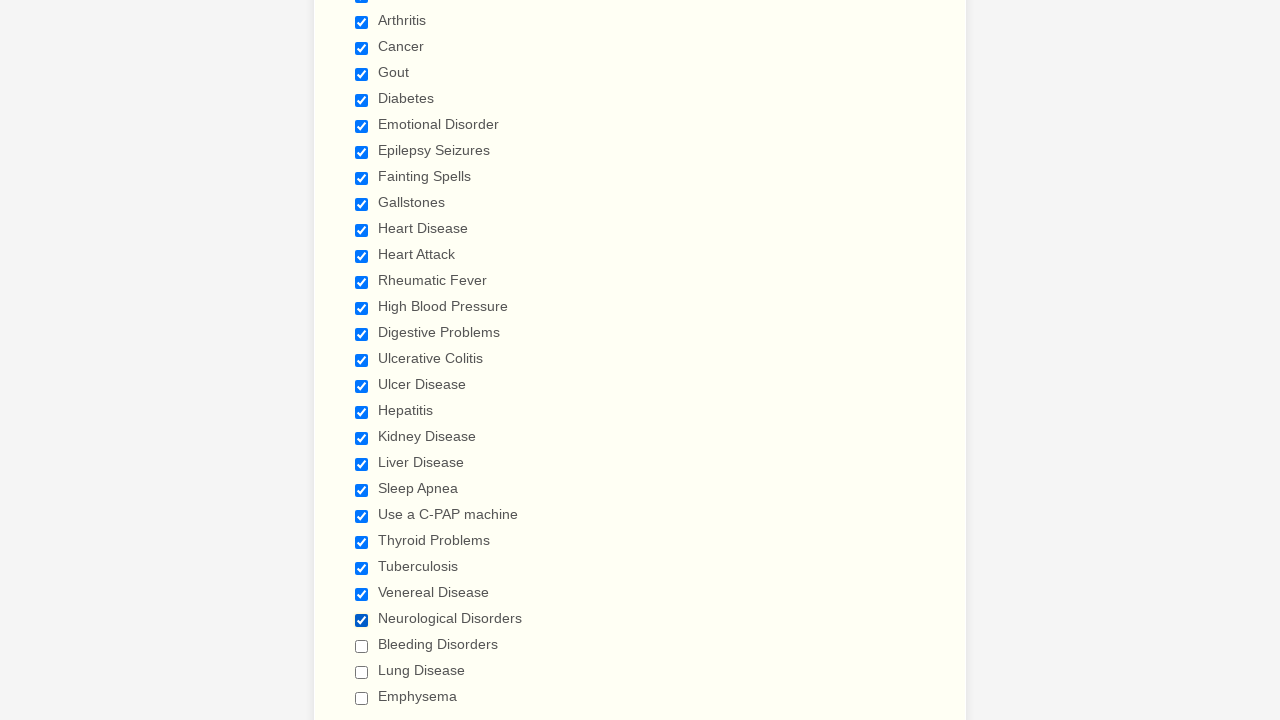

Clicked a checkbox to select it at (362, 646) on input.form-checkbox >> nth=26
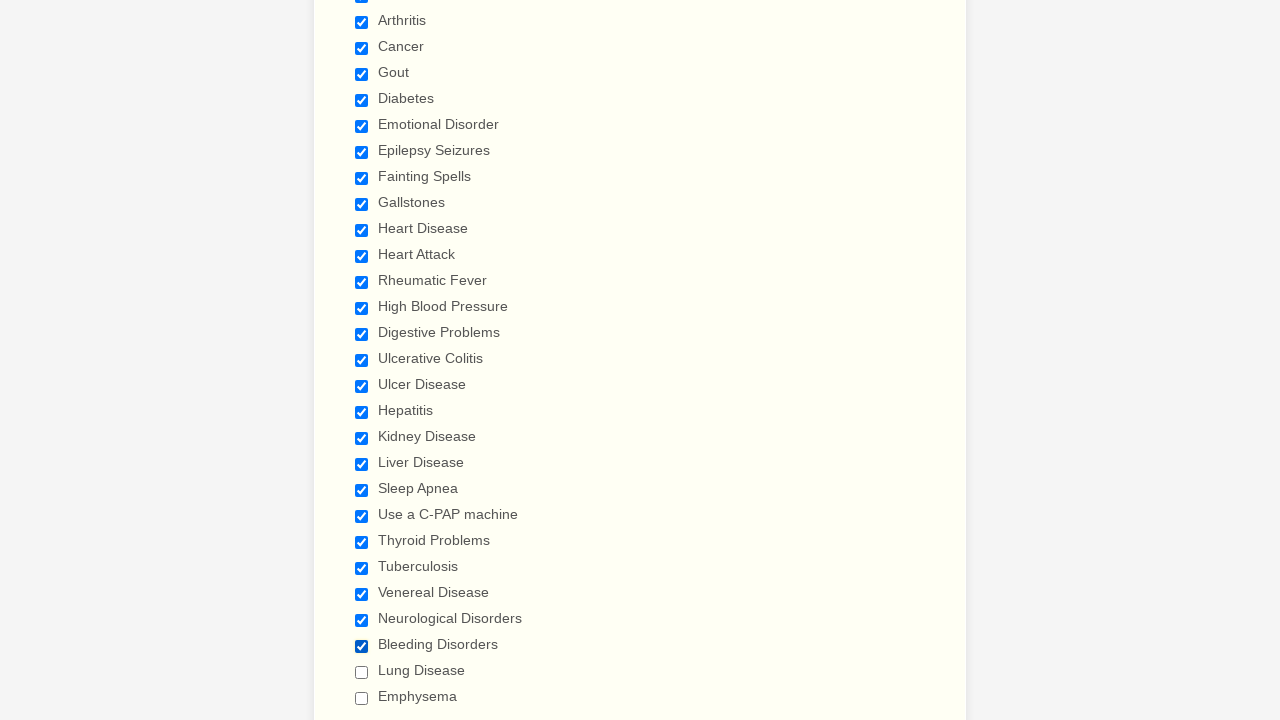

Clicked a checkbox to select it at (362, 672) on input.form-checkbox >> nth=27
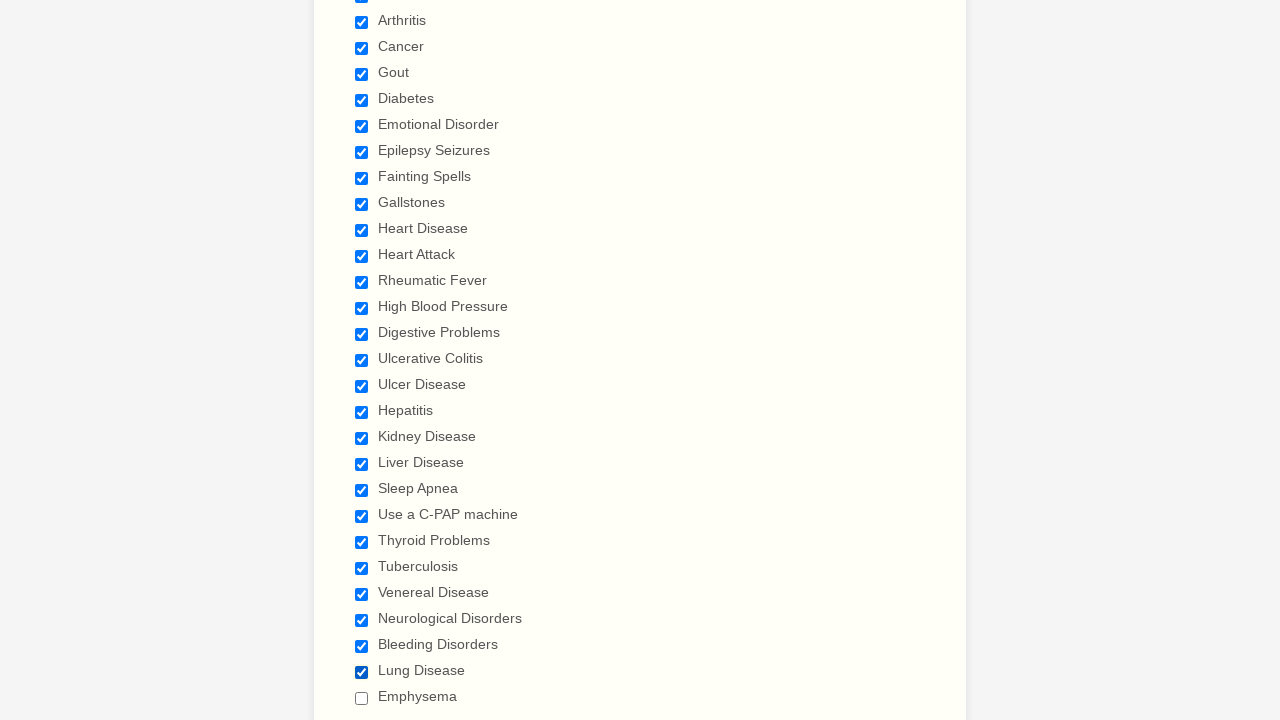

Clicked a checkbox to select it at (362, 698) on input.form-checkbox >> nth=28
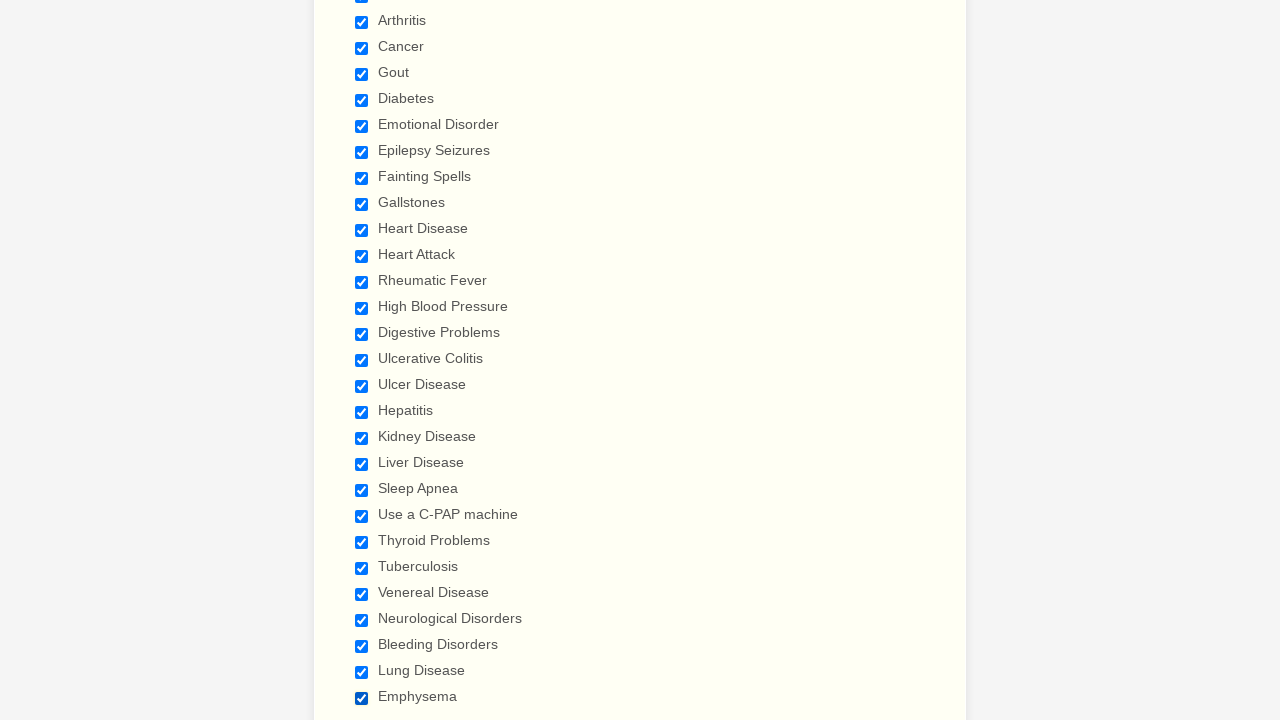

Deselected the Anemia checkbox at (362, 360) on input.form-checkbox >> nth=0
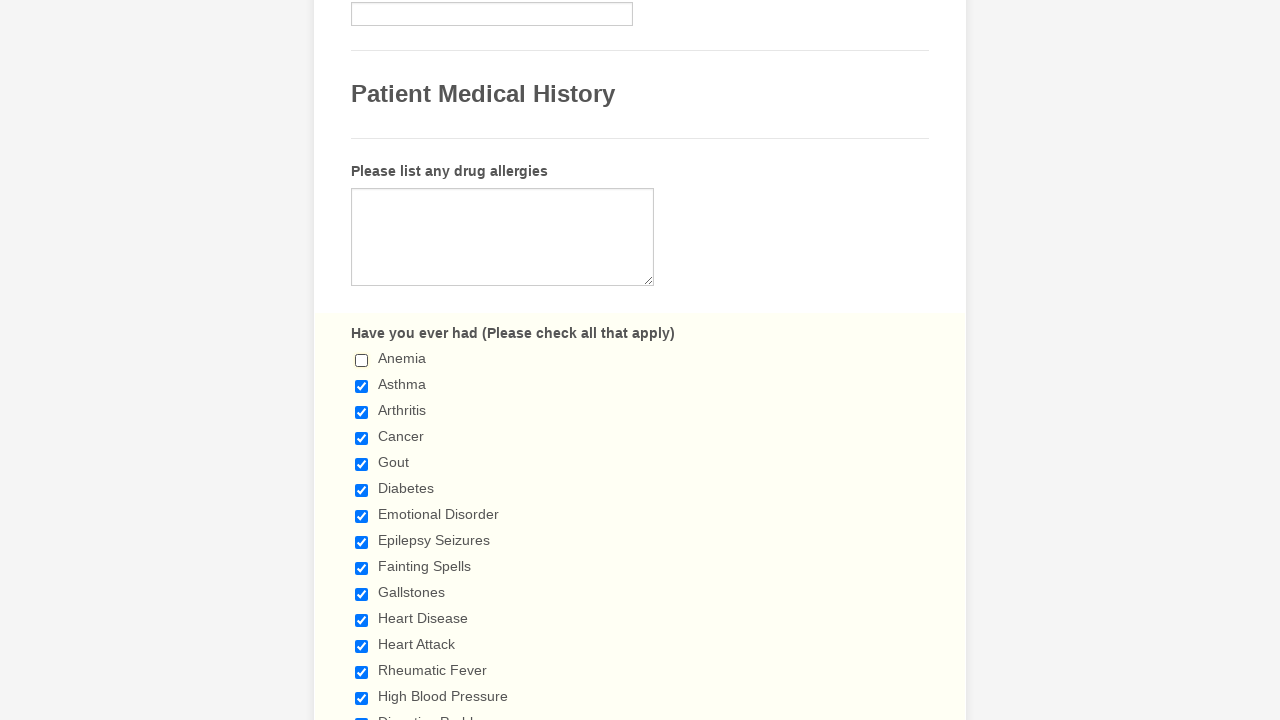

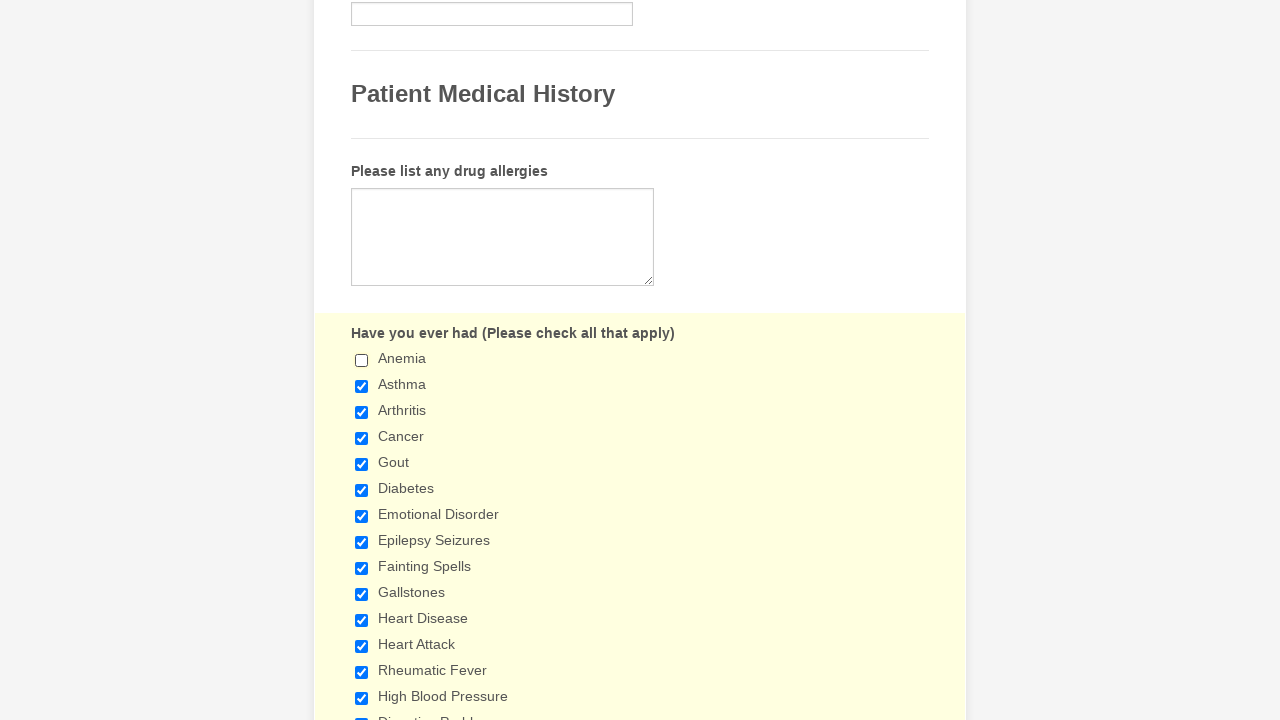